Navigates to the Demoblaze e-commerce demo site homepage to verify page loads correctly

Starting URL: https://www.demoblaze.com/index.html

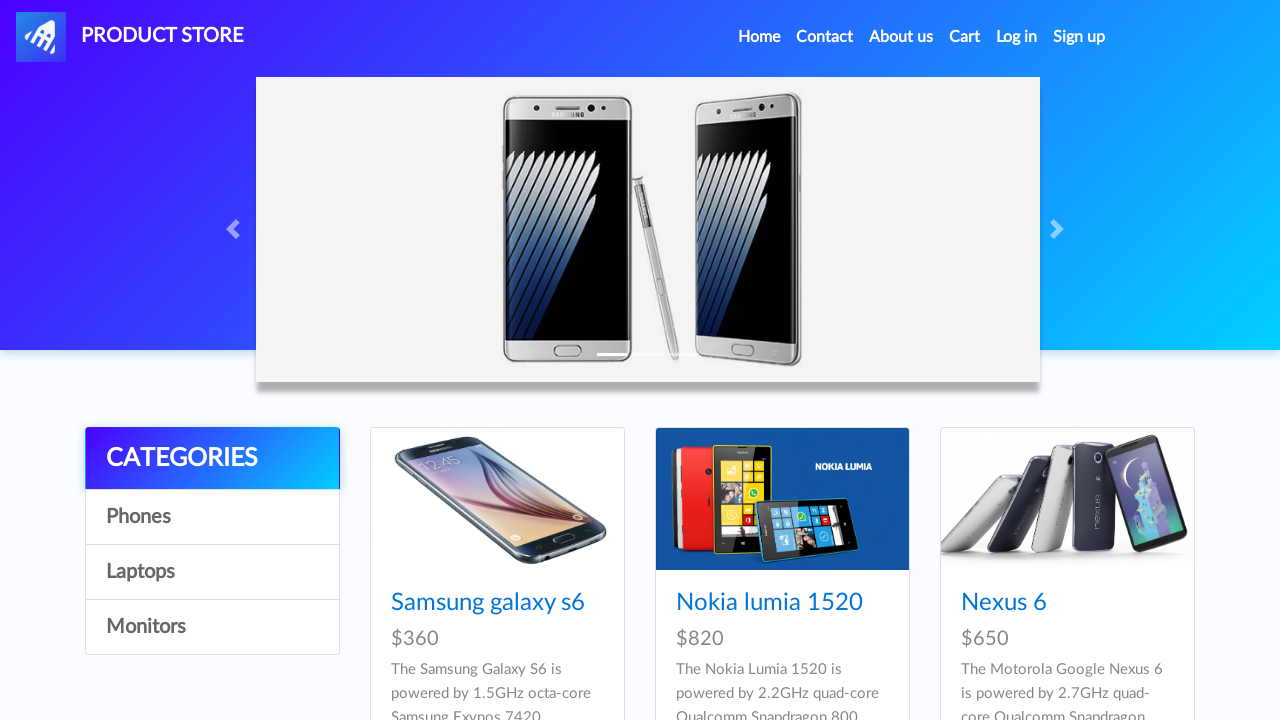

Navigated to Demoblaze homepage
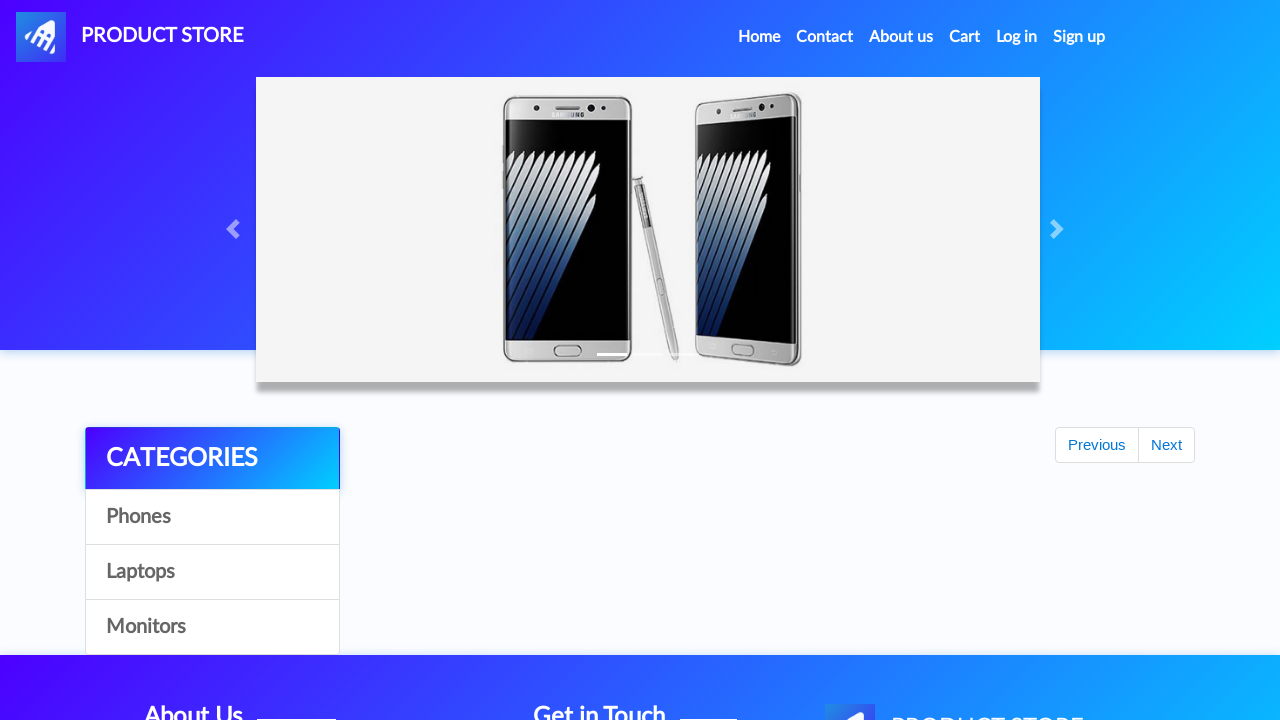

Navbar element loaded, page fully loaded
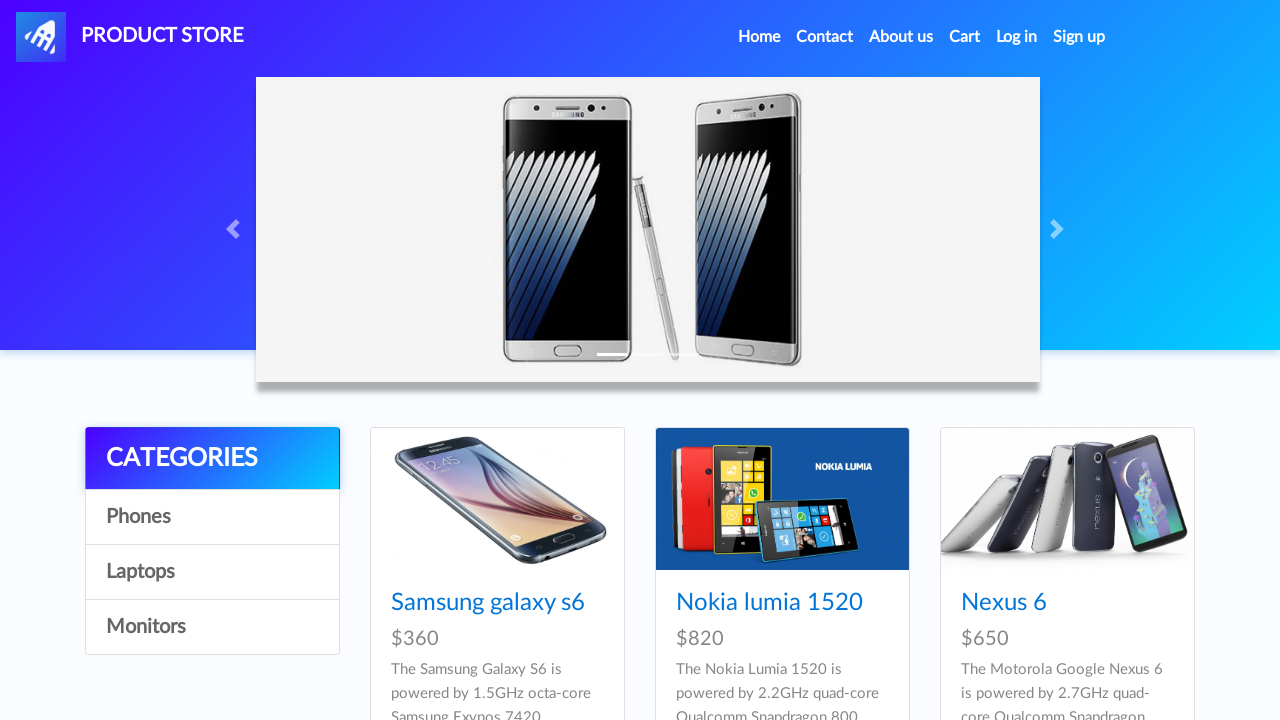

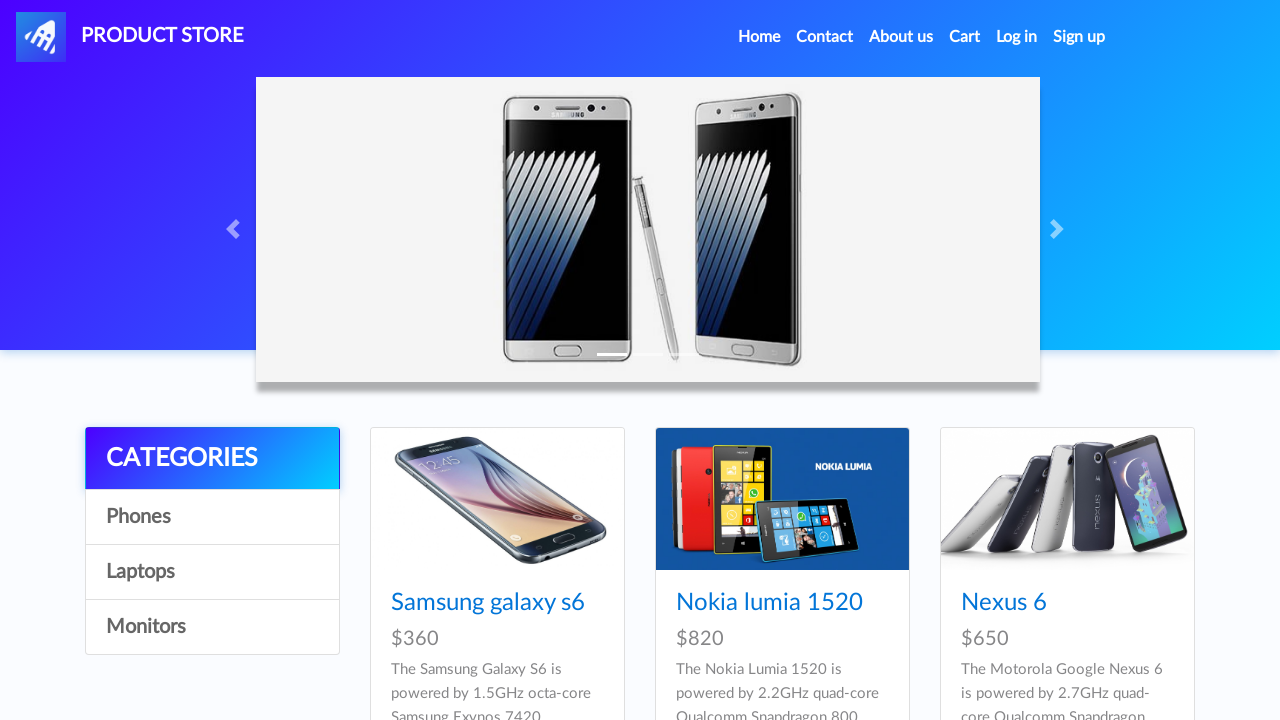